Tests page scrolling functionality by navigating to jqueryui.com and scrolling down 400 pixels vertically using JavaScript execution.

Starting URL: http://jqueryui.com

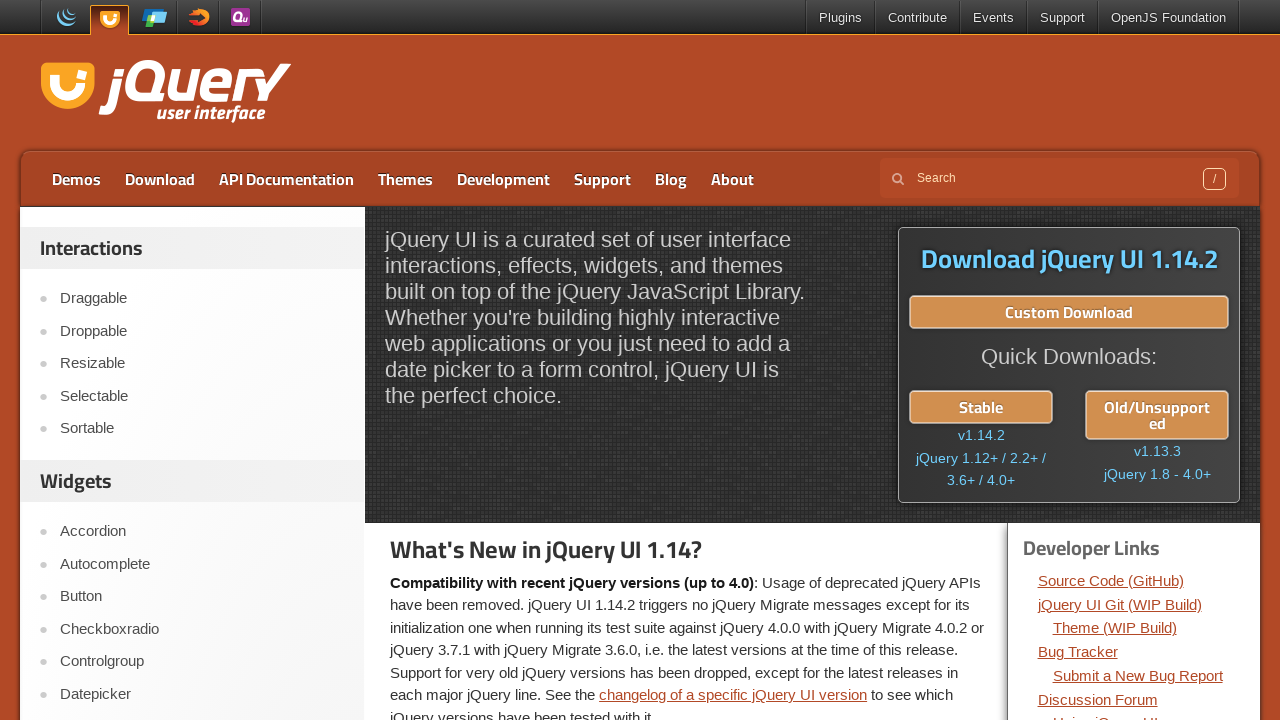

Waited for page to load (domcontentloaded state)
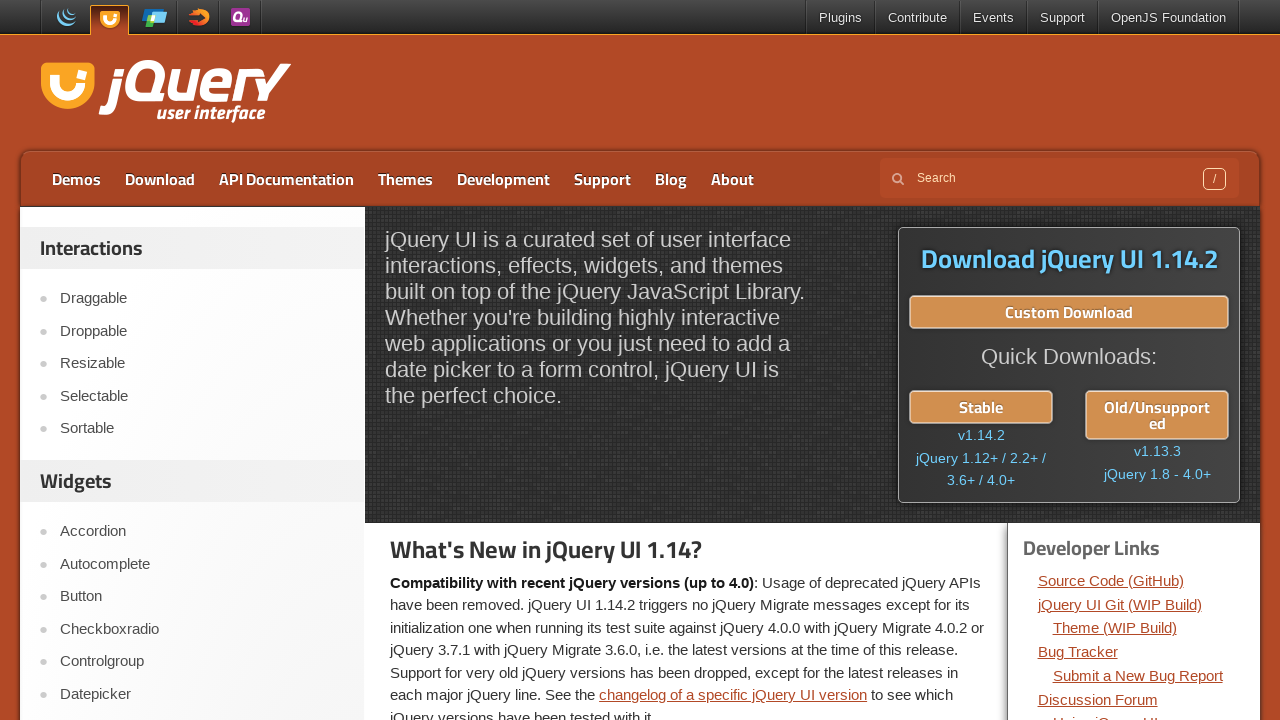

Scrolled page down 400 pixels vertically
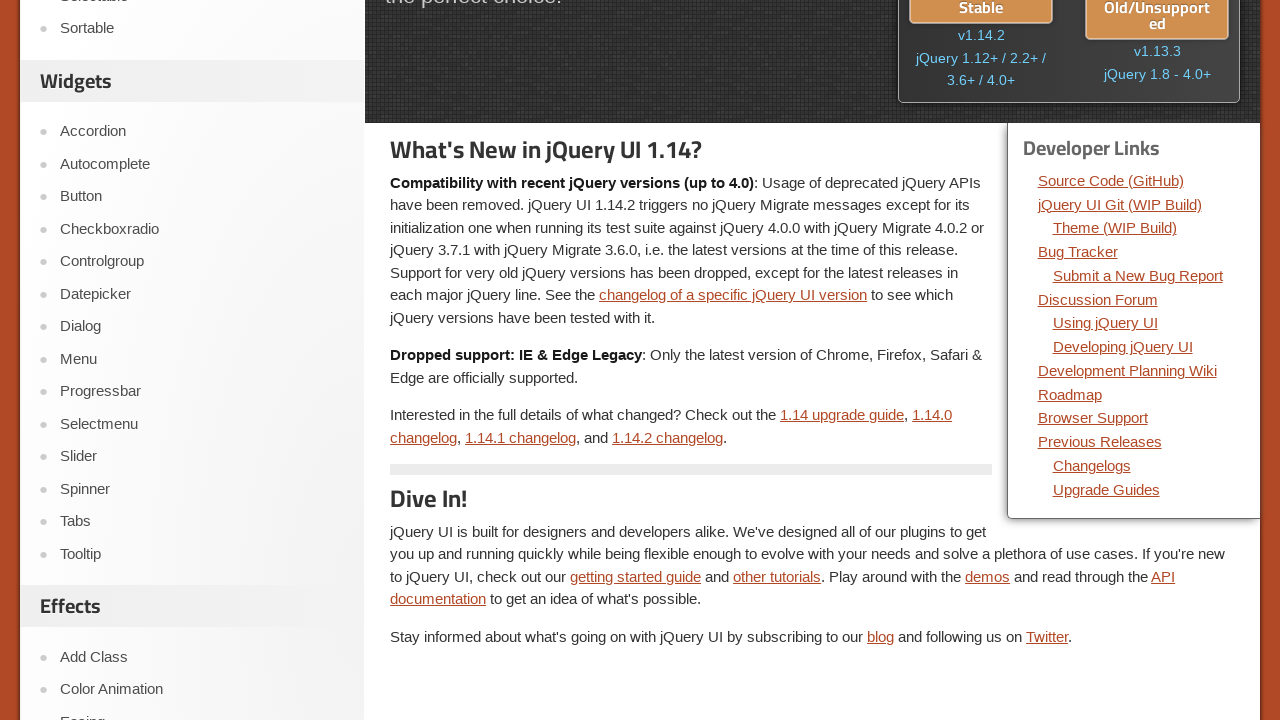

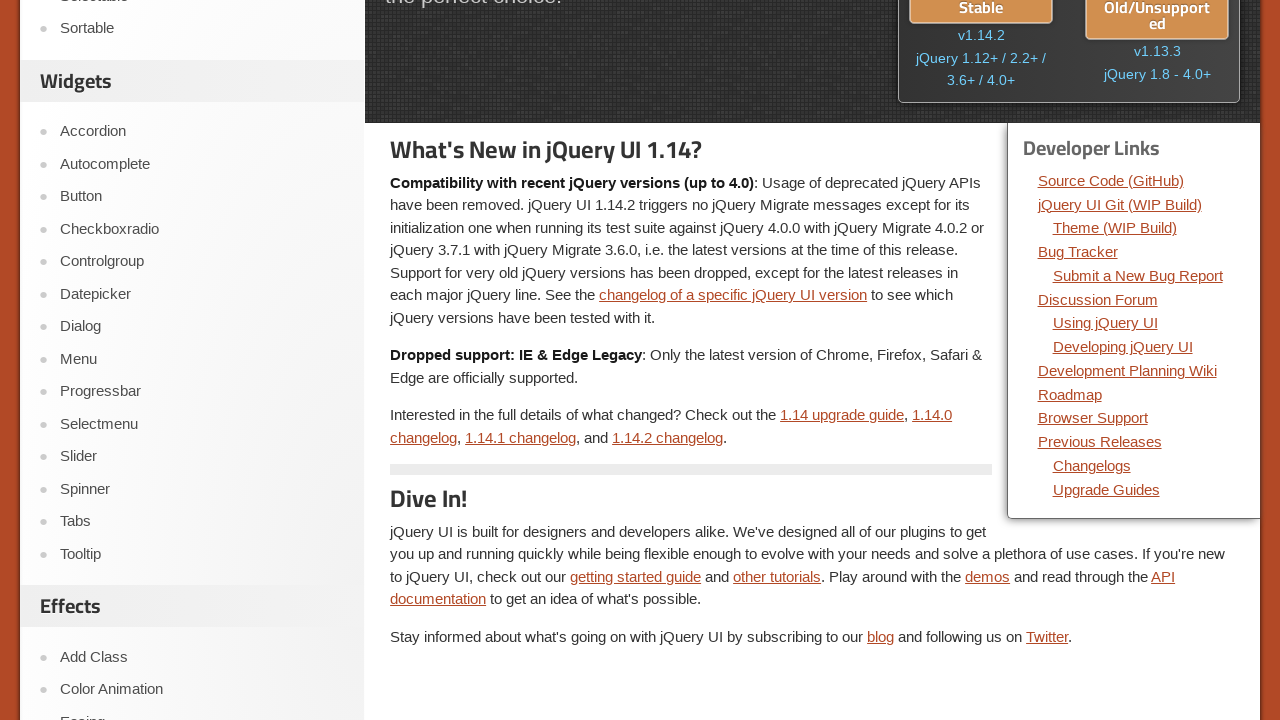